Tests a registration form by filling in first name, last name, and email fields in the first block, then submitting the form and verifying the success message.

Starting URL: http://suninjuly.github.io/registration1.html

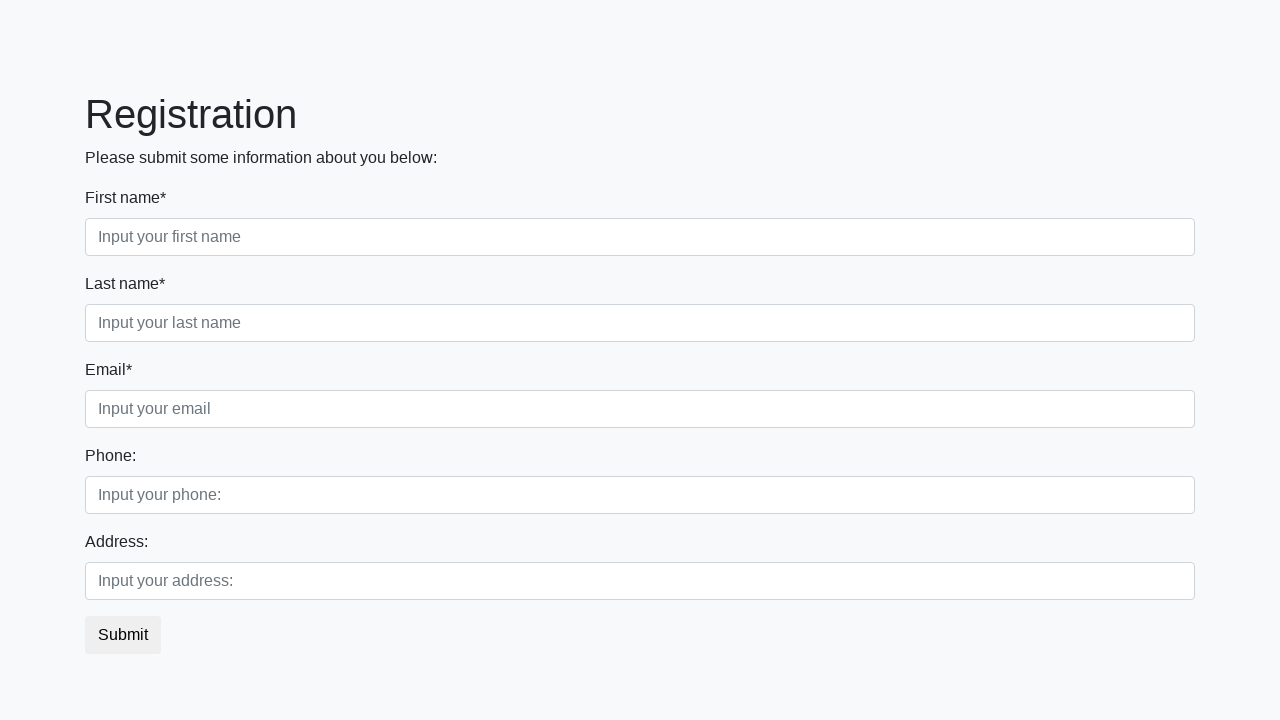

Filled first name field with 'Ivan' on .first_block .first
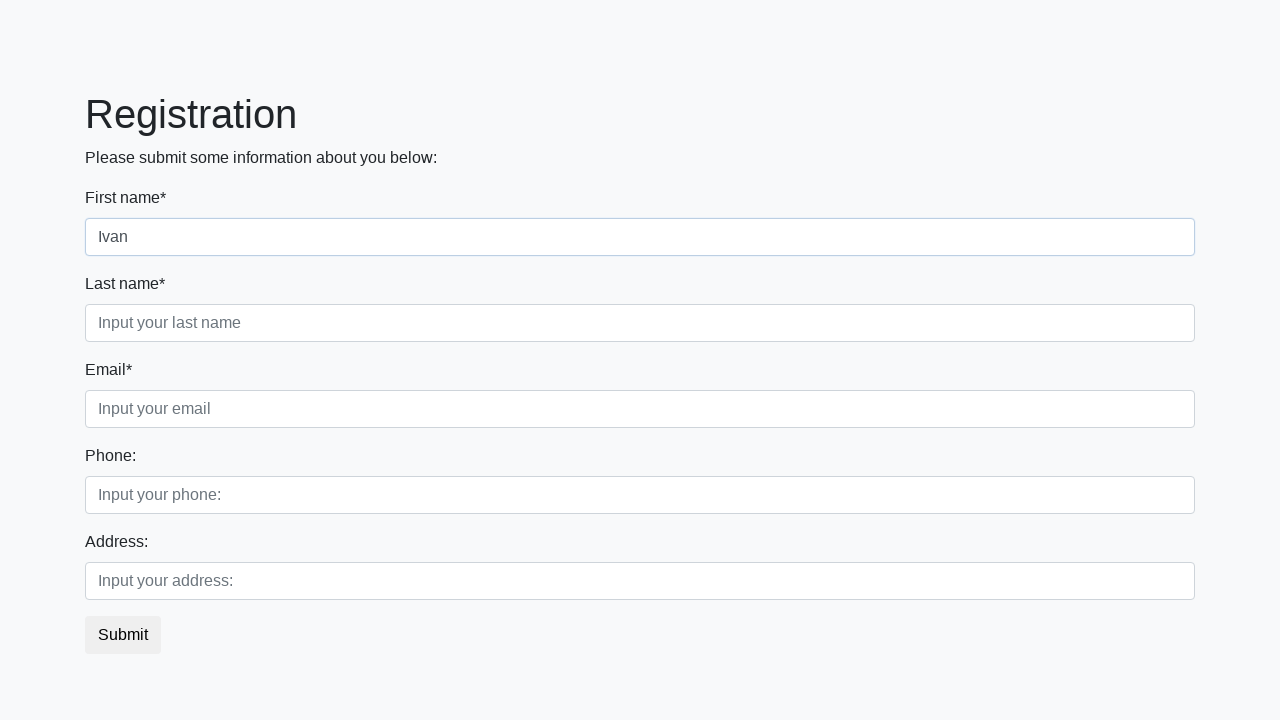

Filled last name field with 'Petrov' on .first_block .second
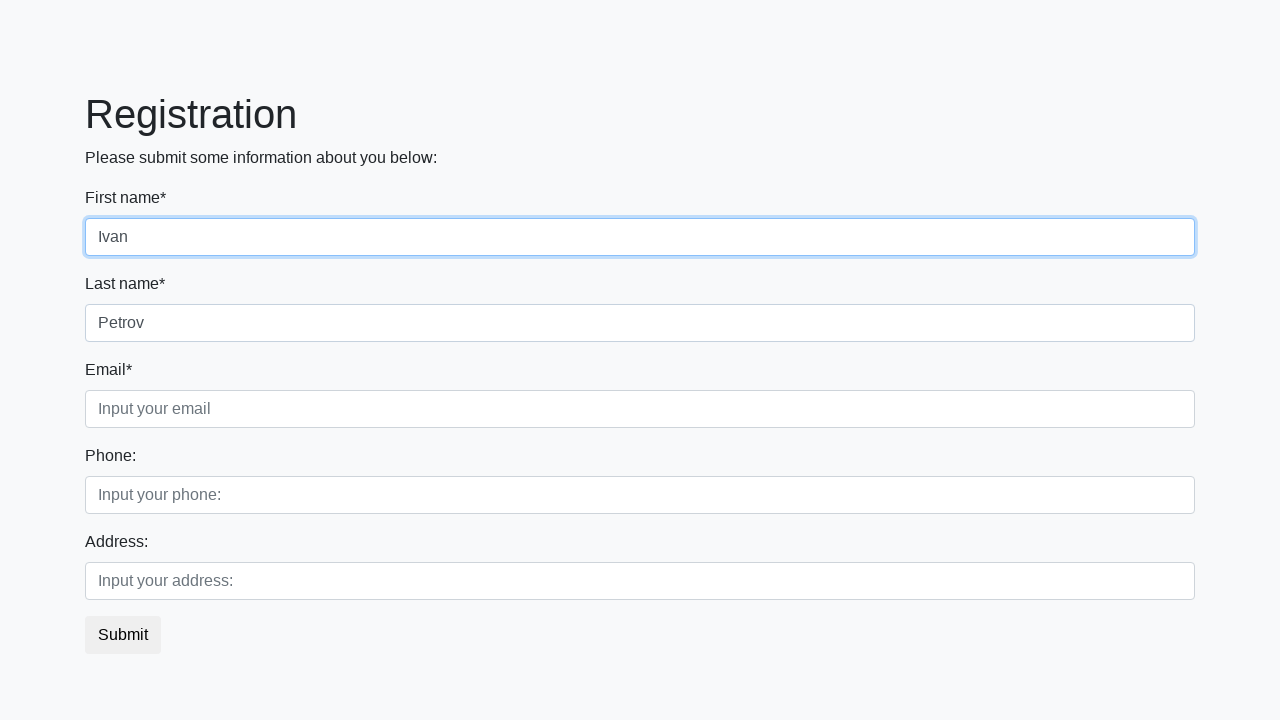

Filled email field with 'test@test.com' on .first_block .third
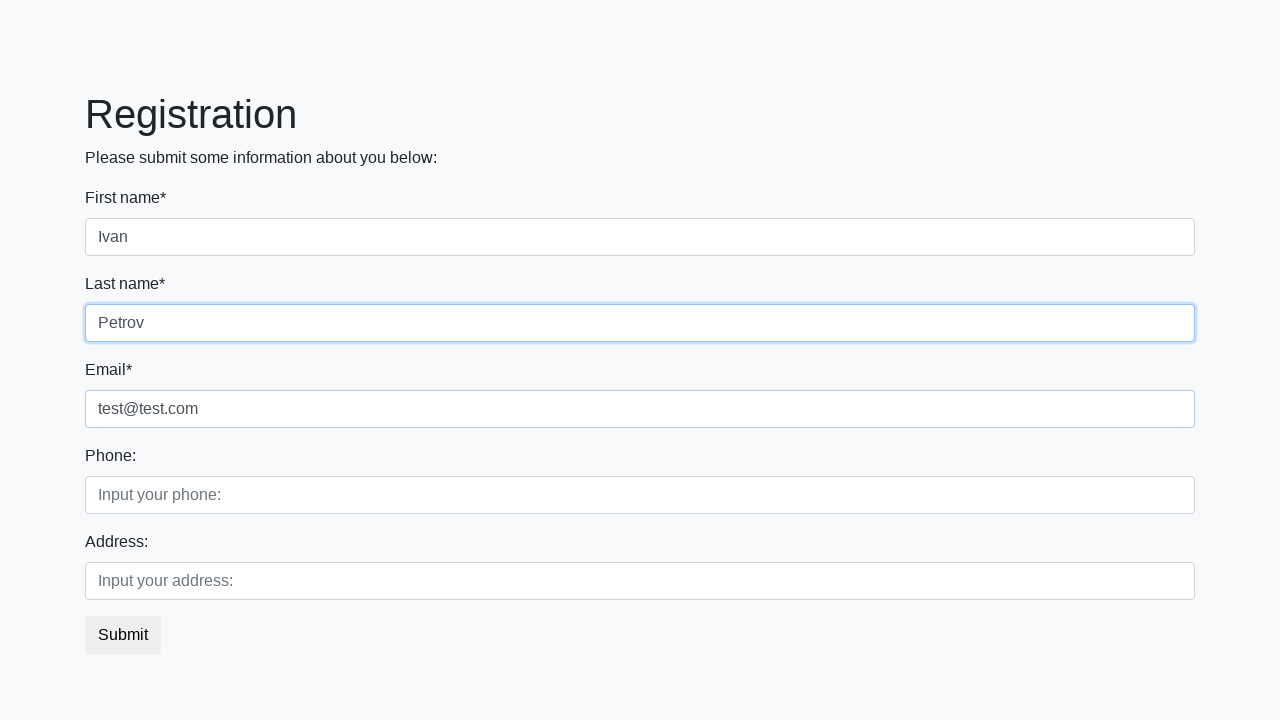

Clicked submit button to register at (123, 635) on button.btn
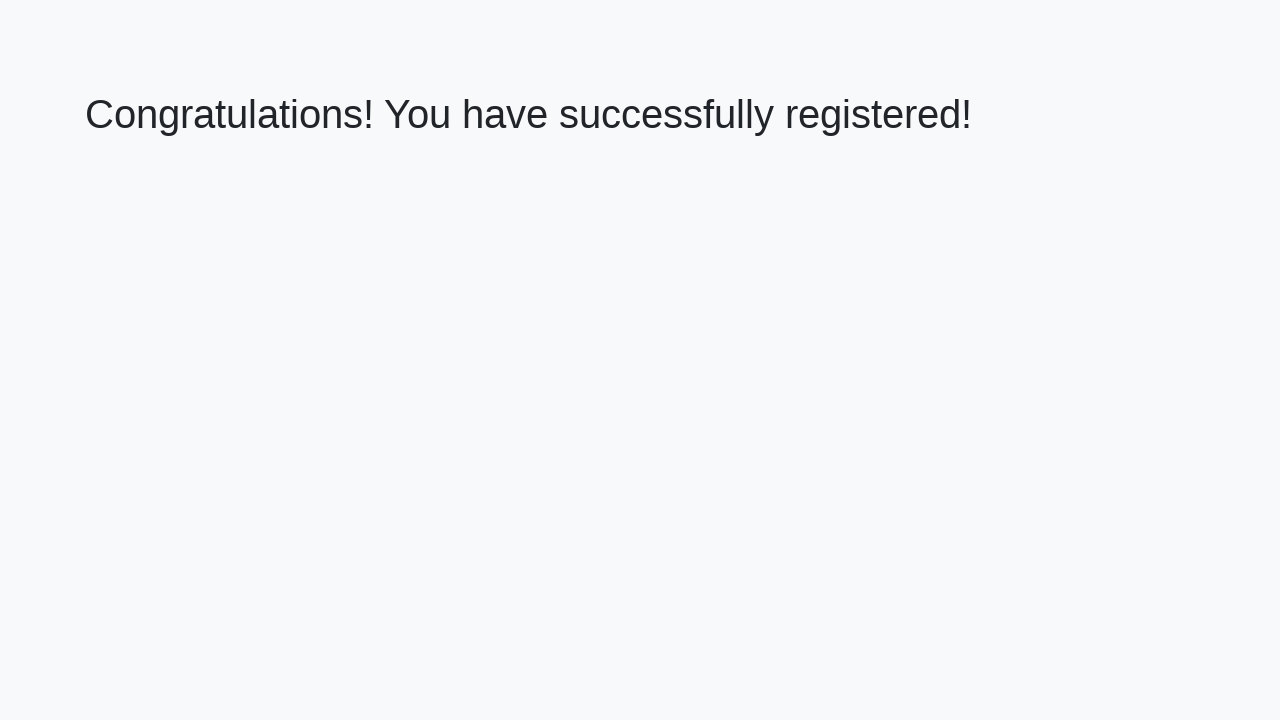

Success message element appeared
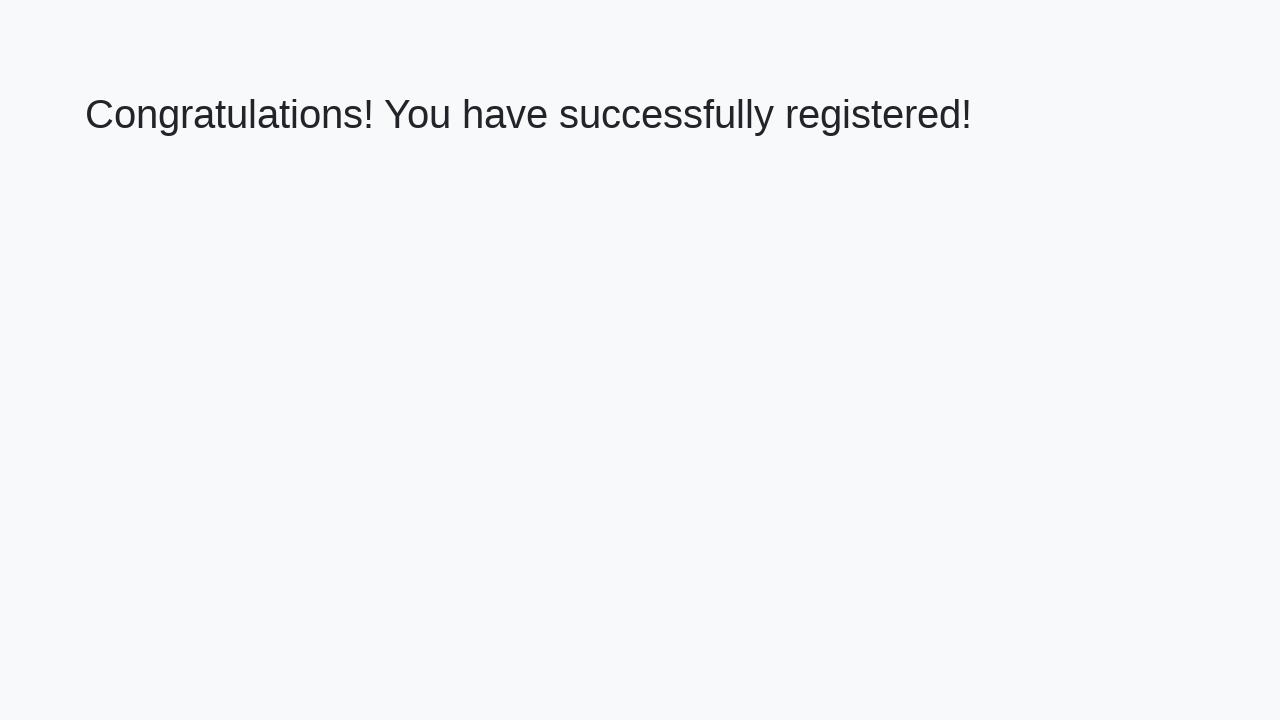

Retrieved success message text
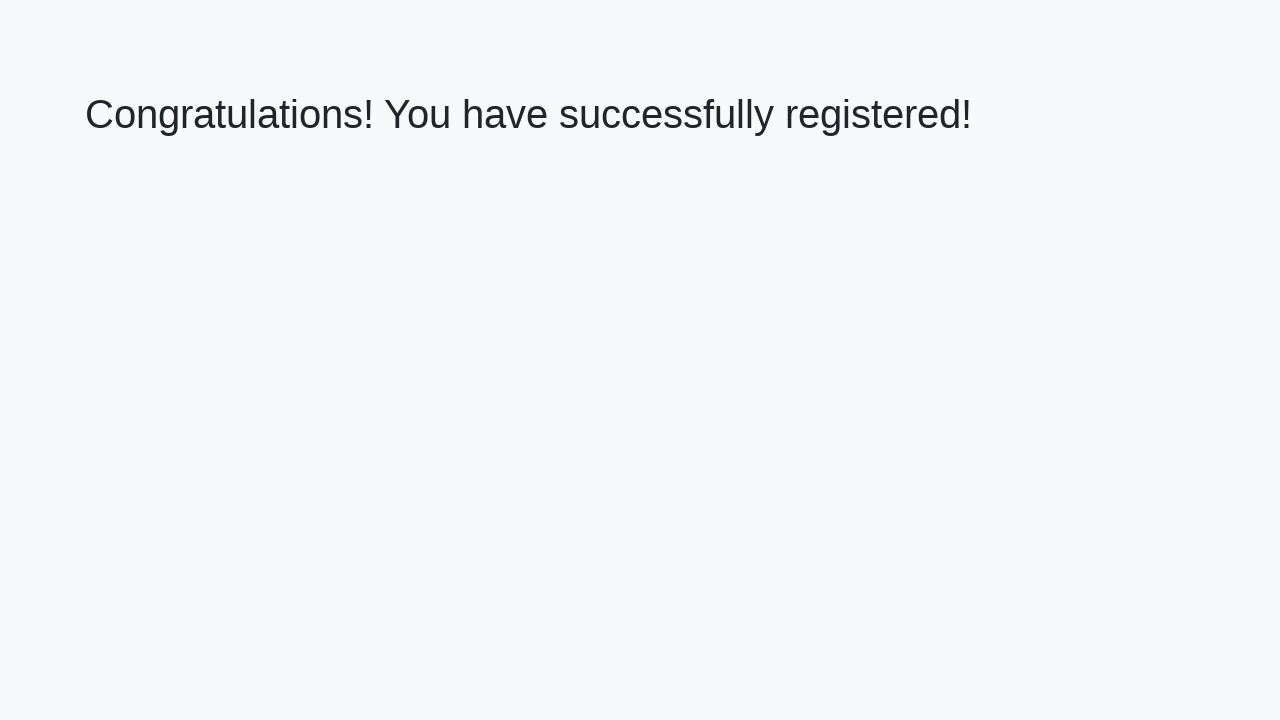

Verified success message: 'Congratulations! You have successfully registered!'
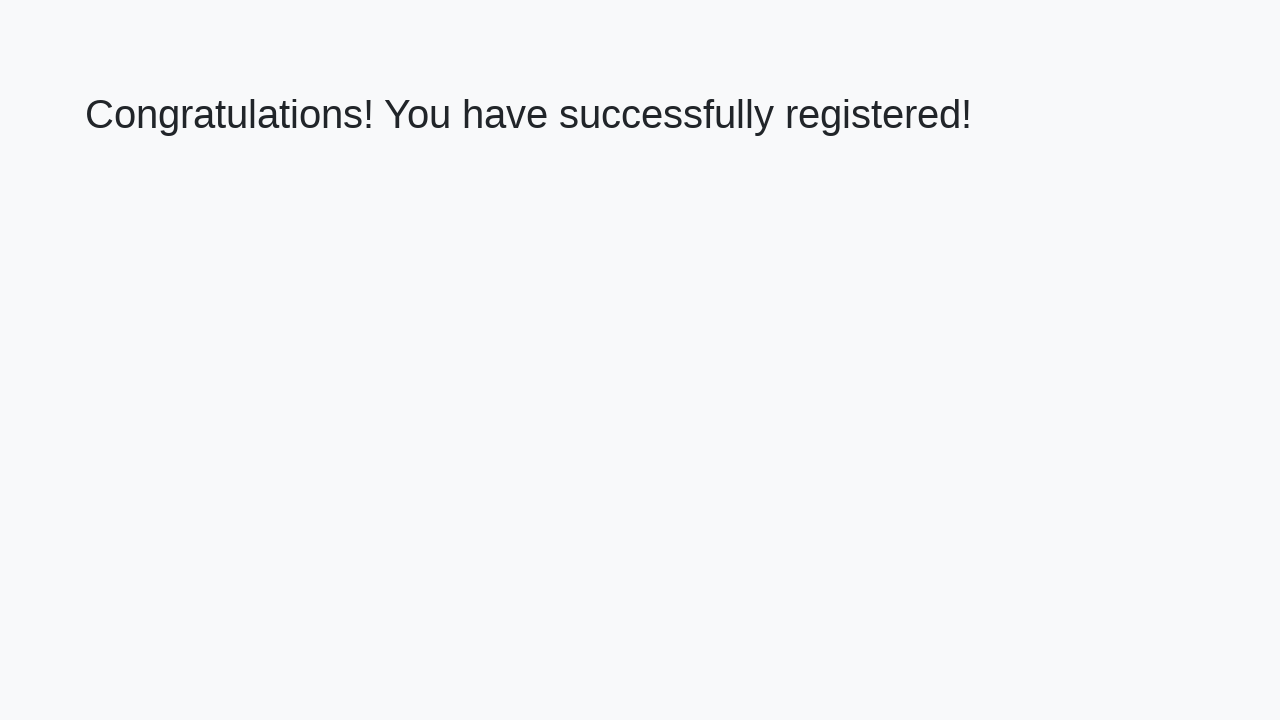

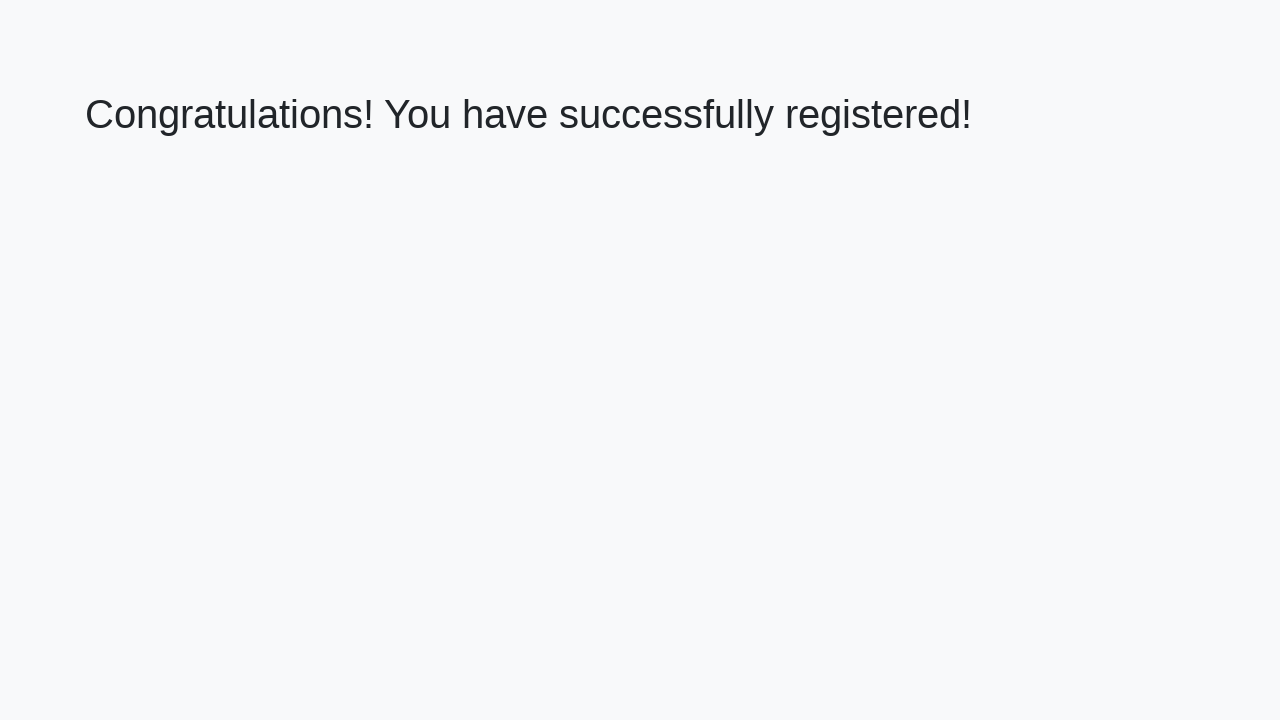